Tests a simple form by filling in first name, last name, city, and country fields using different locator strategies, then submits the form

Starting URL: http://suninjuly.github.io/simple_form_find_task.html

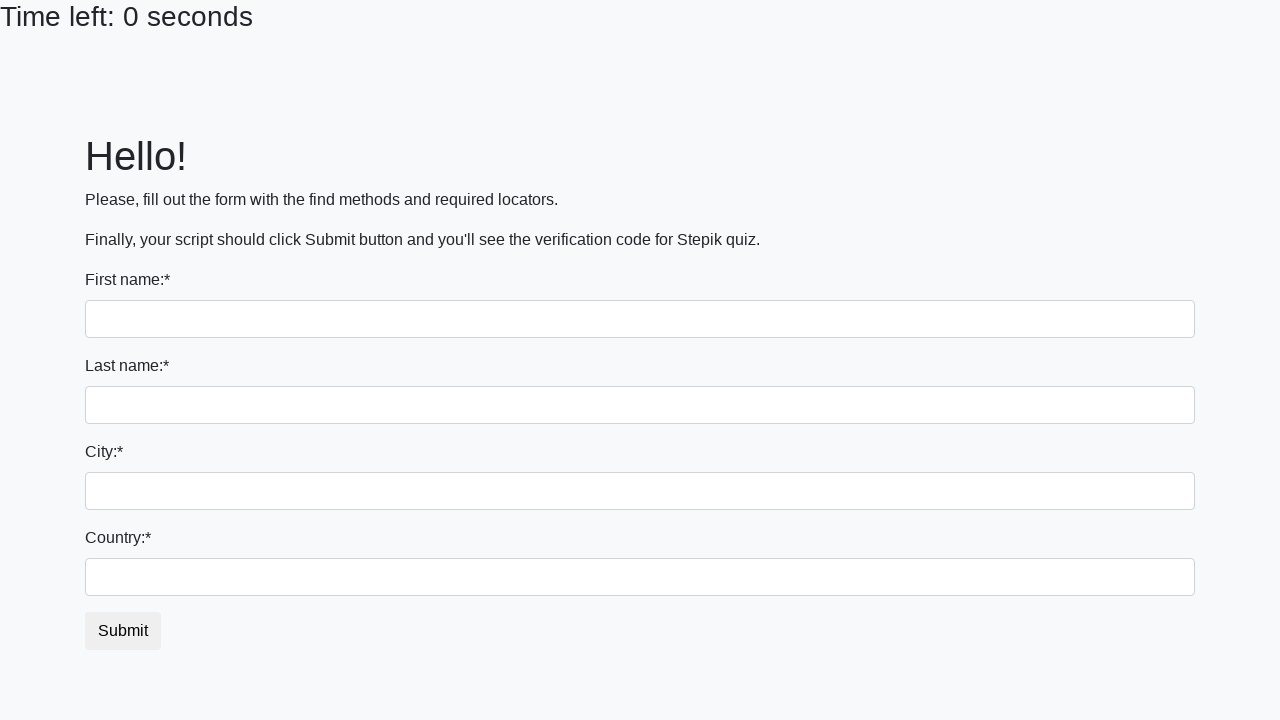

Filled first name field with 'Maria' on input
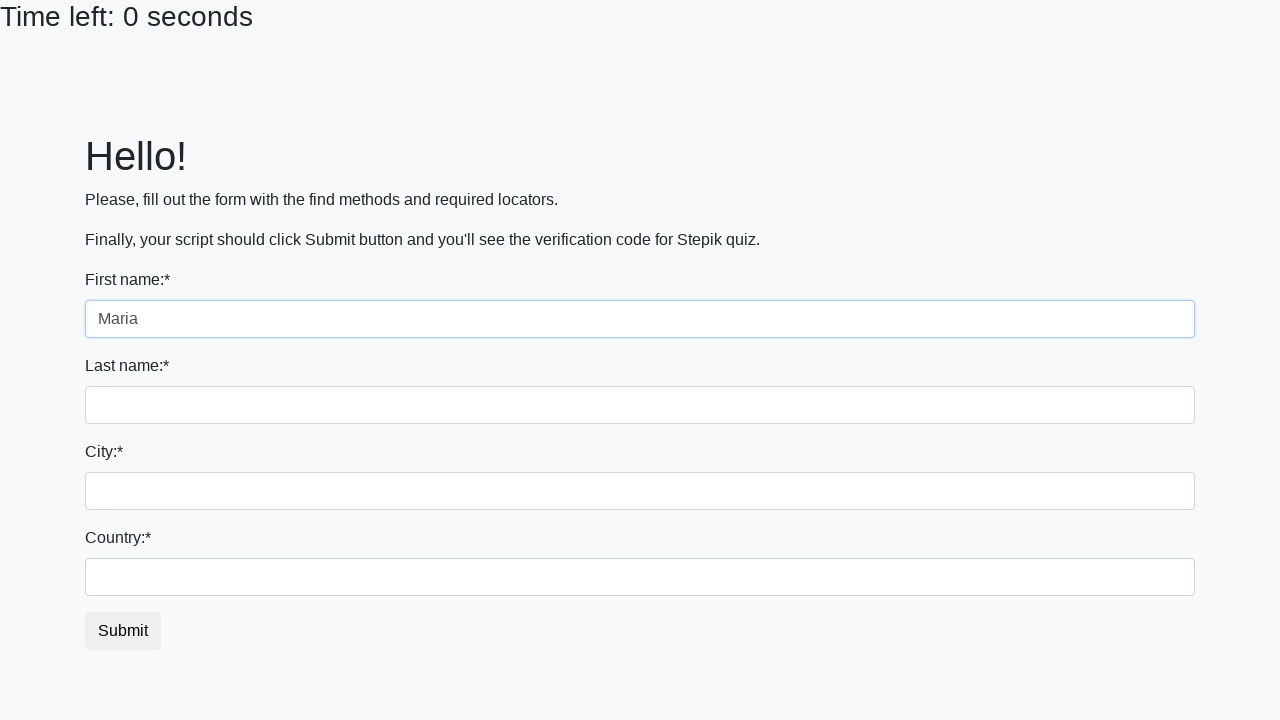

Filled last name field with 'Gonzalez' on input[name='last_name']
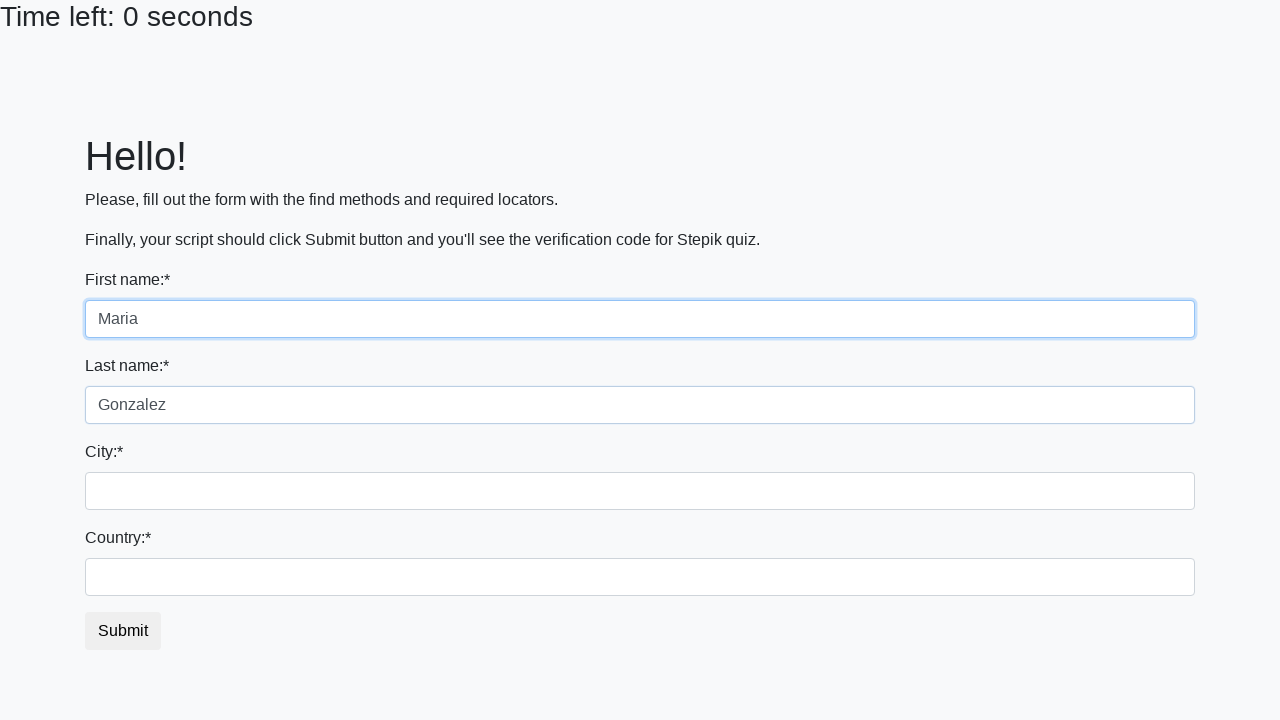

Filled city field with 'Barcelona' on .city
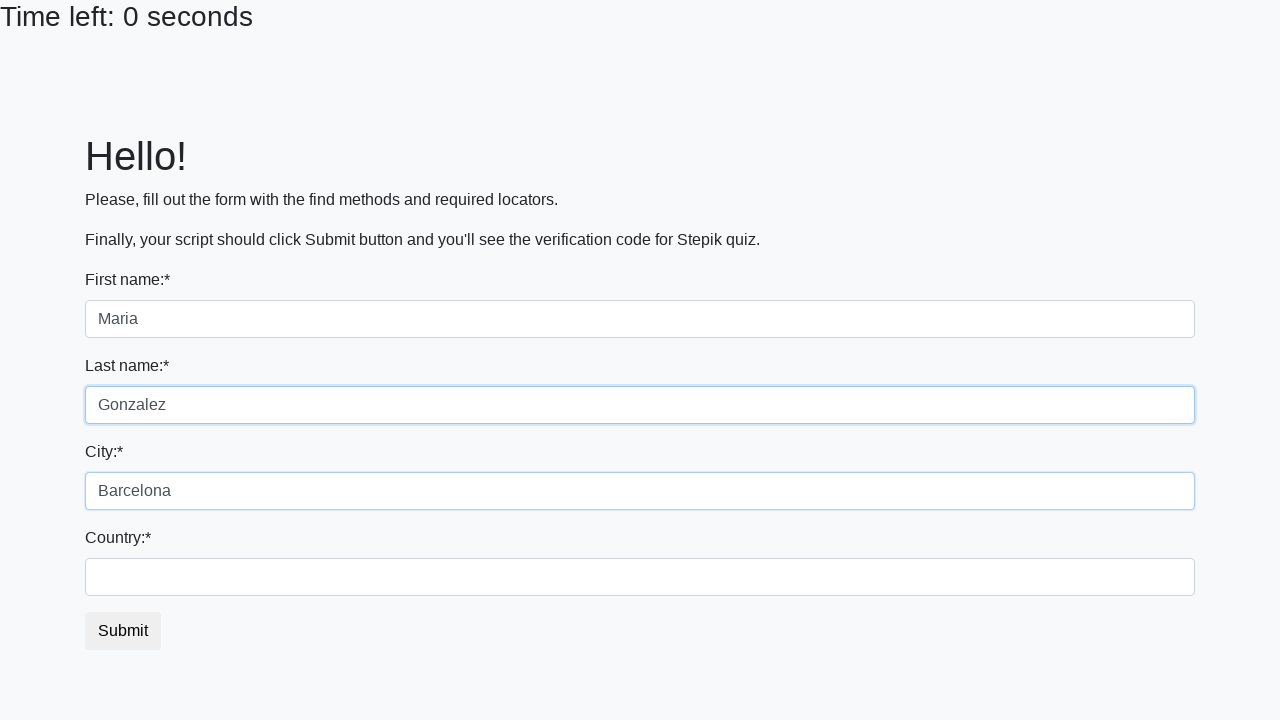

Filled country field with 'Spain' on #country
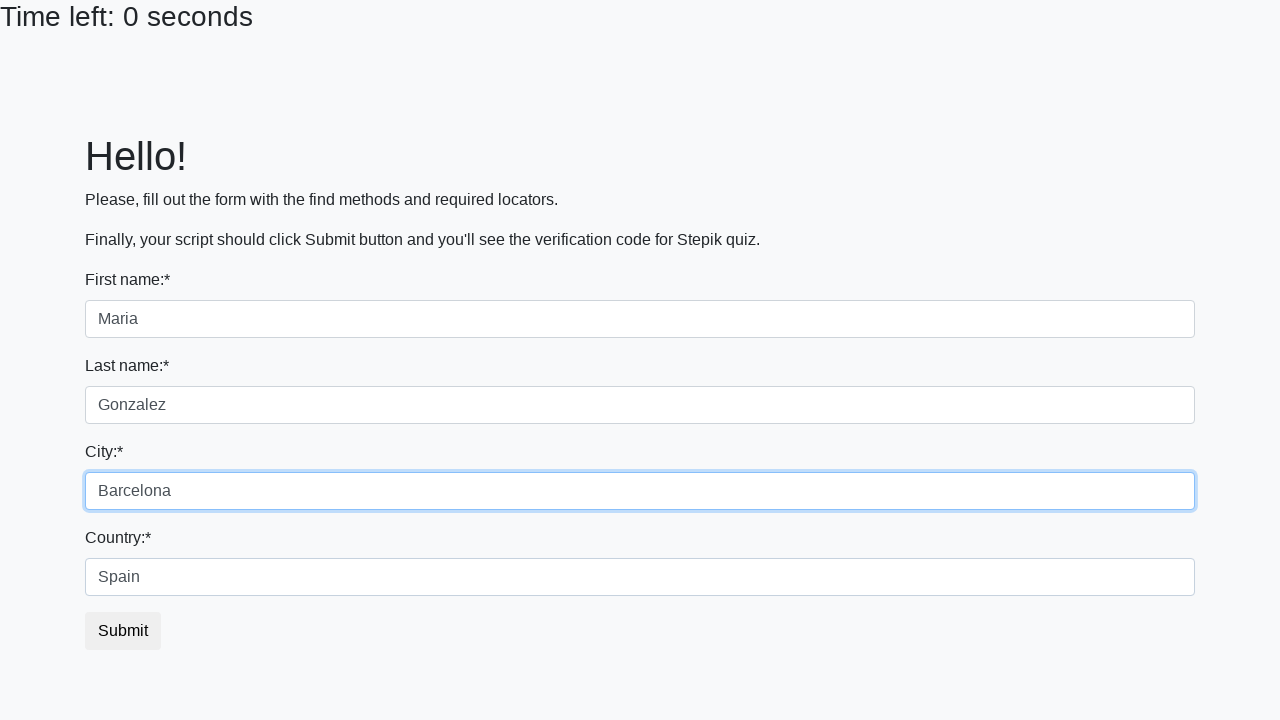

Clicked submit button to submit the form at (123, 631) on button.btn
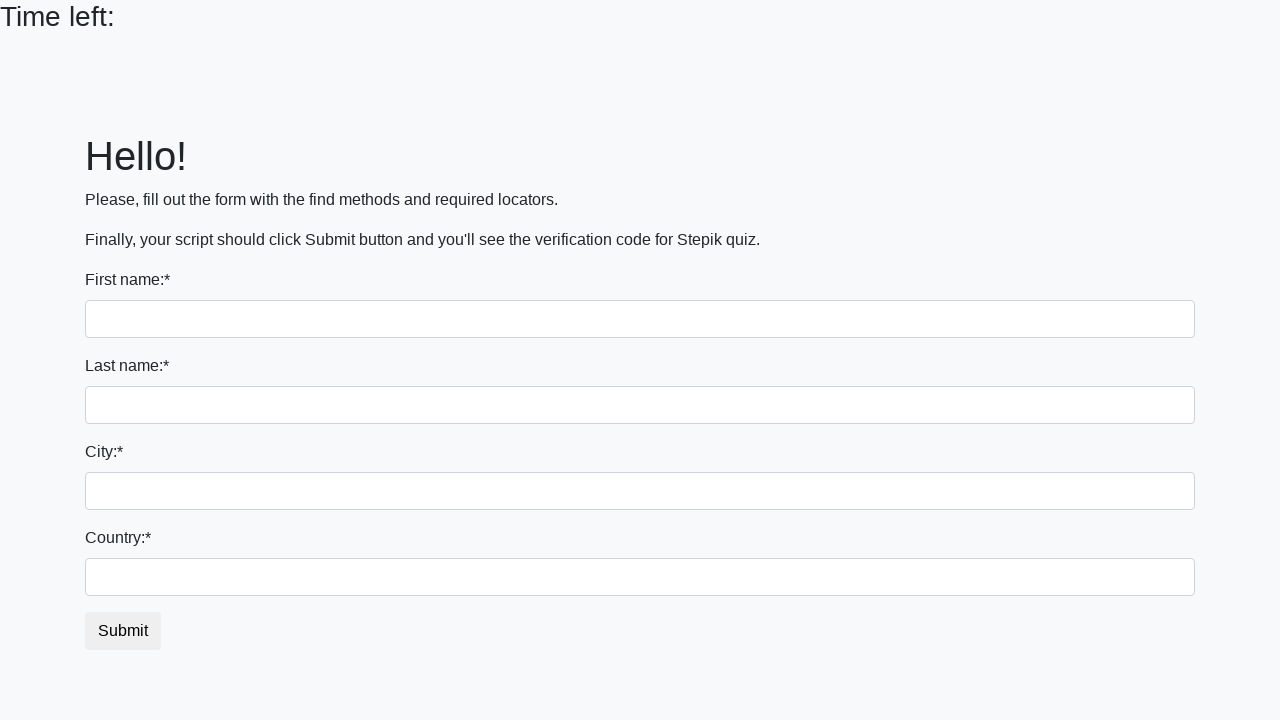

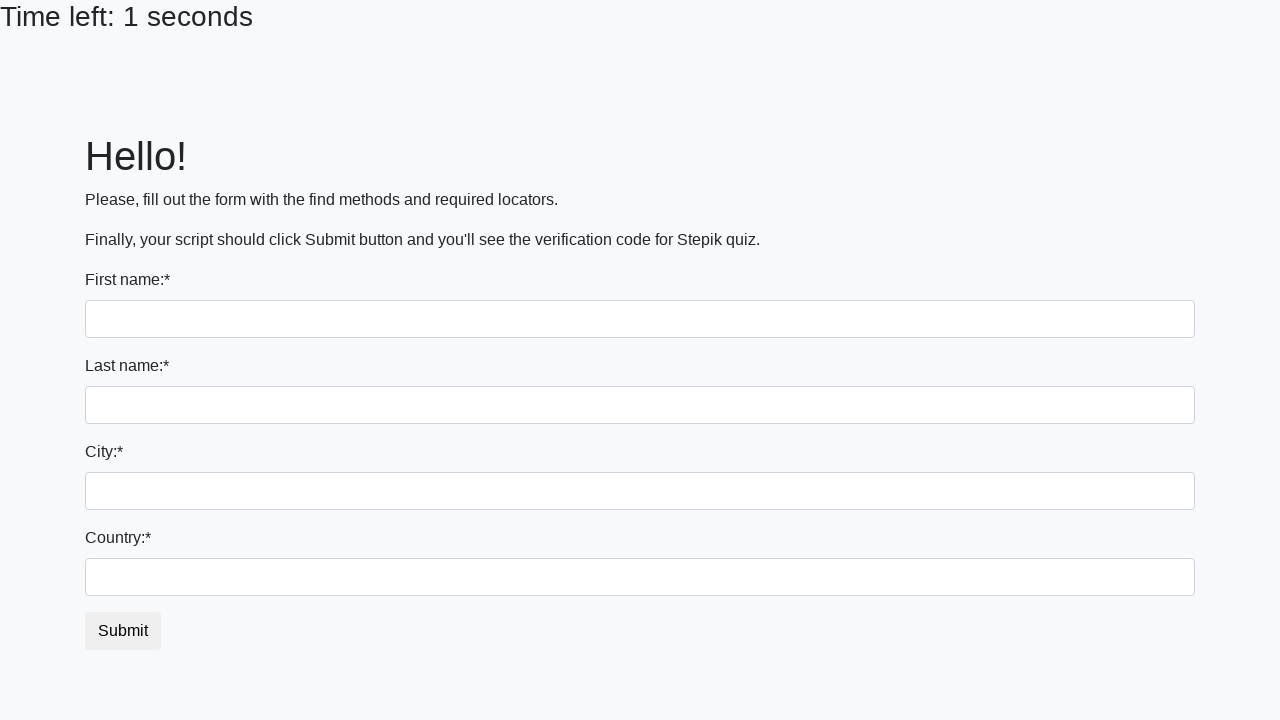